Tests search functionality by searching for "phone" and verifying that search results are returned

Starting URL: https://www.testotomasyonu.com

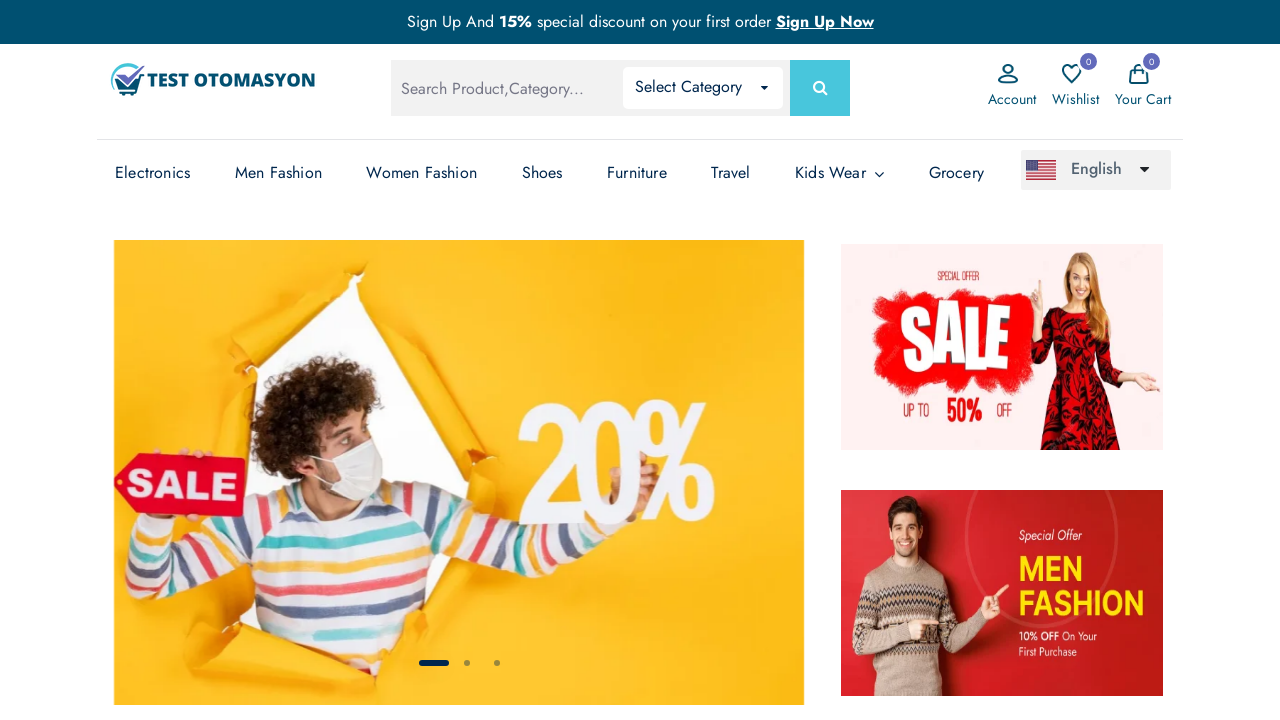

Filled search box with 'phone' on #global-search
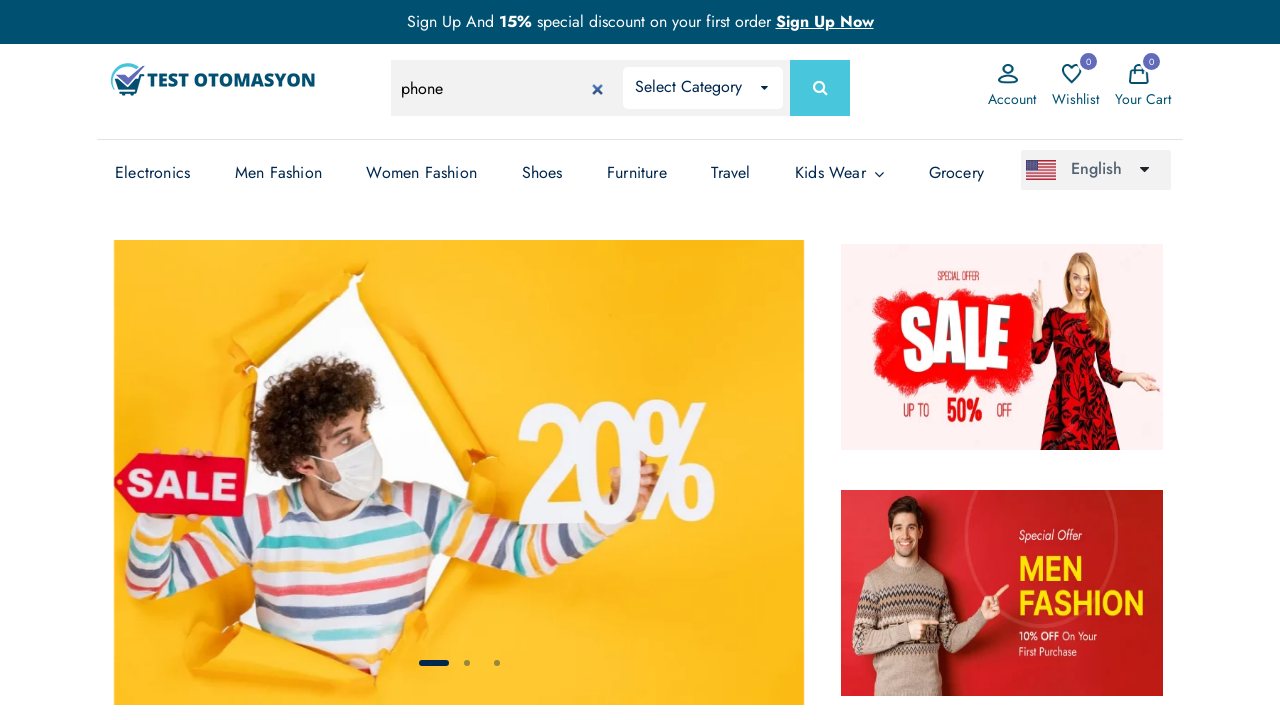

Pressed Enter to submit search for 'phone' on #global-search
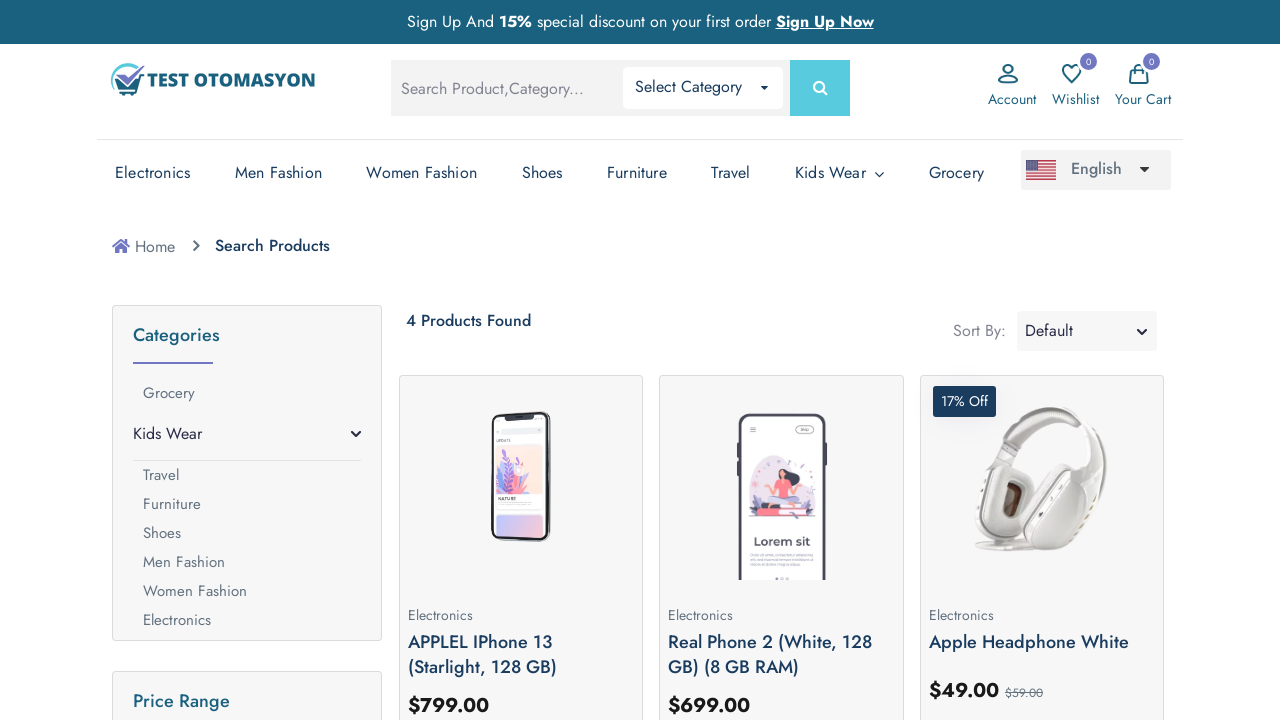

Search results loaded and product count text appeared
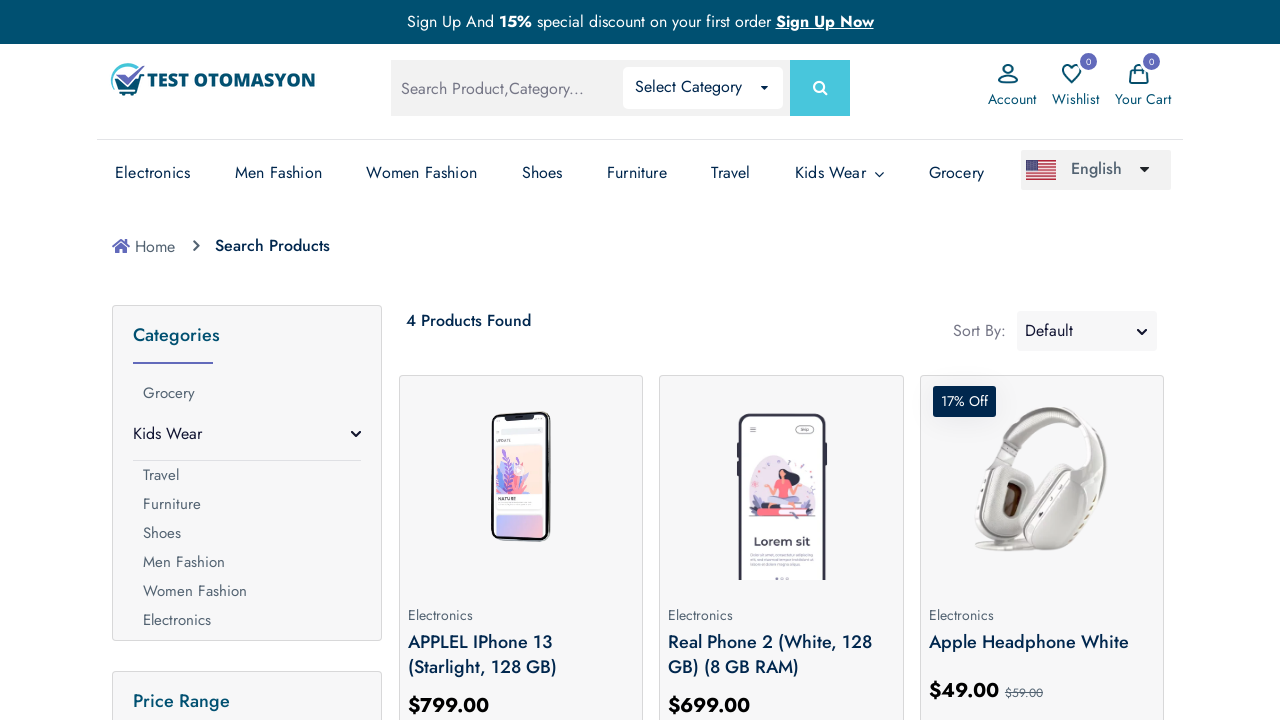

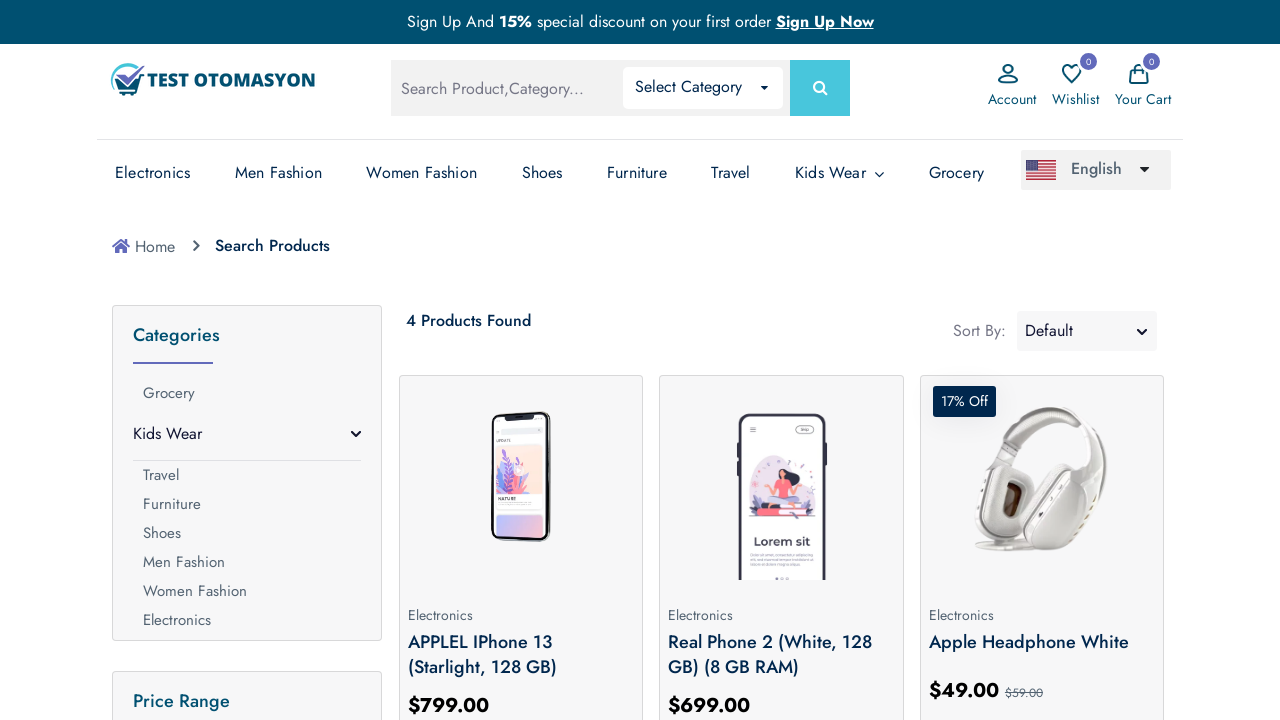